Tests navigating between All, Active, and Completed filters to display all items

Starting URL: https://demo.playwright.dev/todomvc

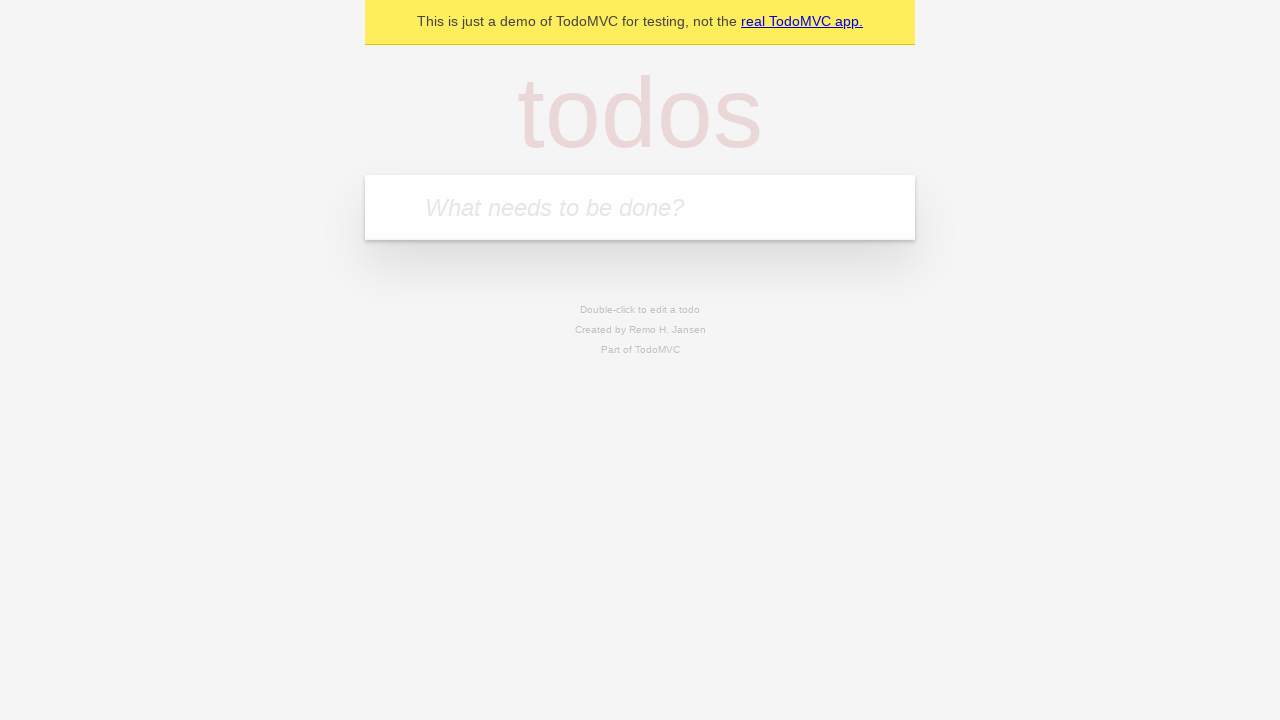

Filled todo input with 'buy some cheese' on internal:attr=[placeholder="What needs to be done?"i]
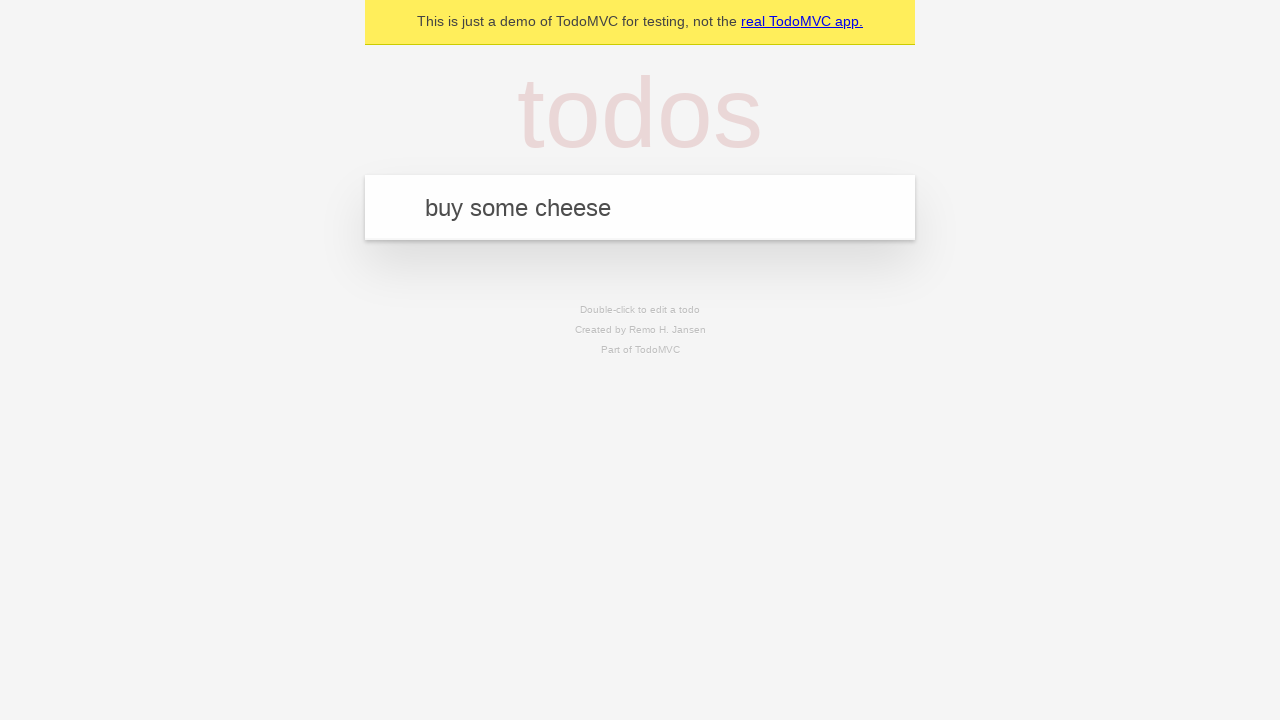

Pressed Enter to add first todo item on internal:attr=[placeholder="What needs to be done?"i]
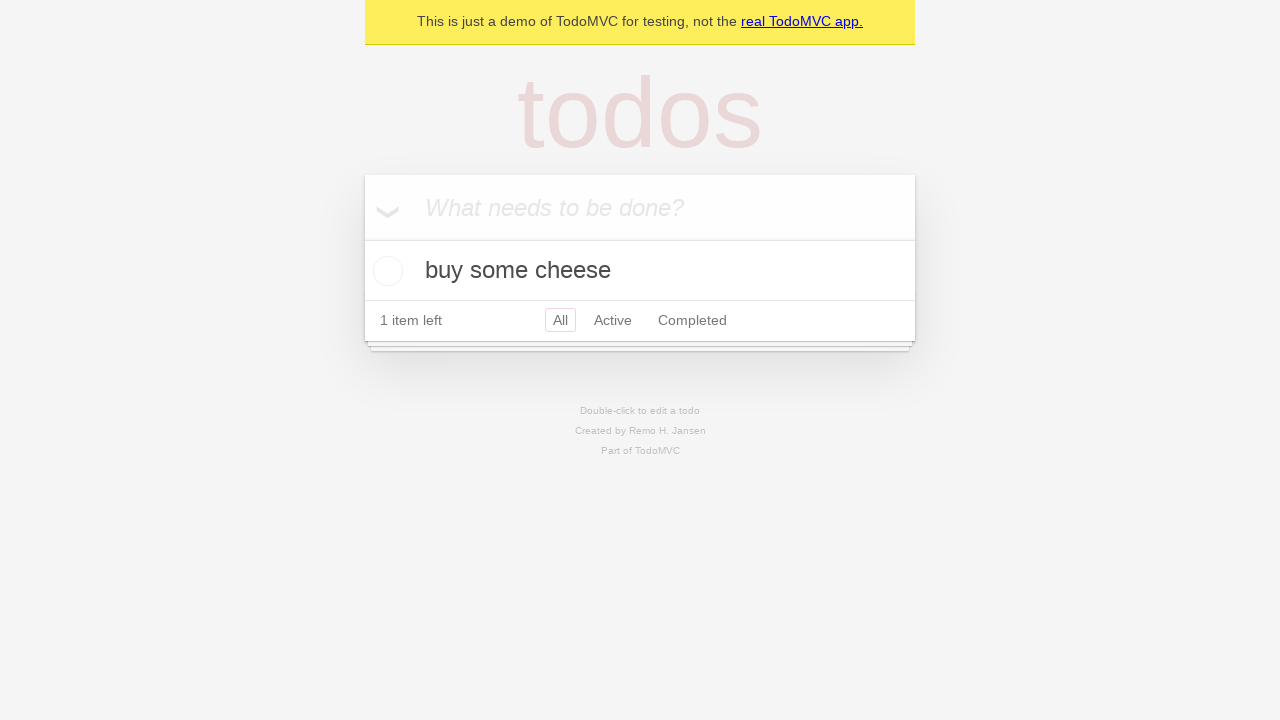

Filled todo input with 'feed the cat' on internal:attr=[placeholder="What needs to be done?"i]
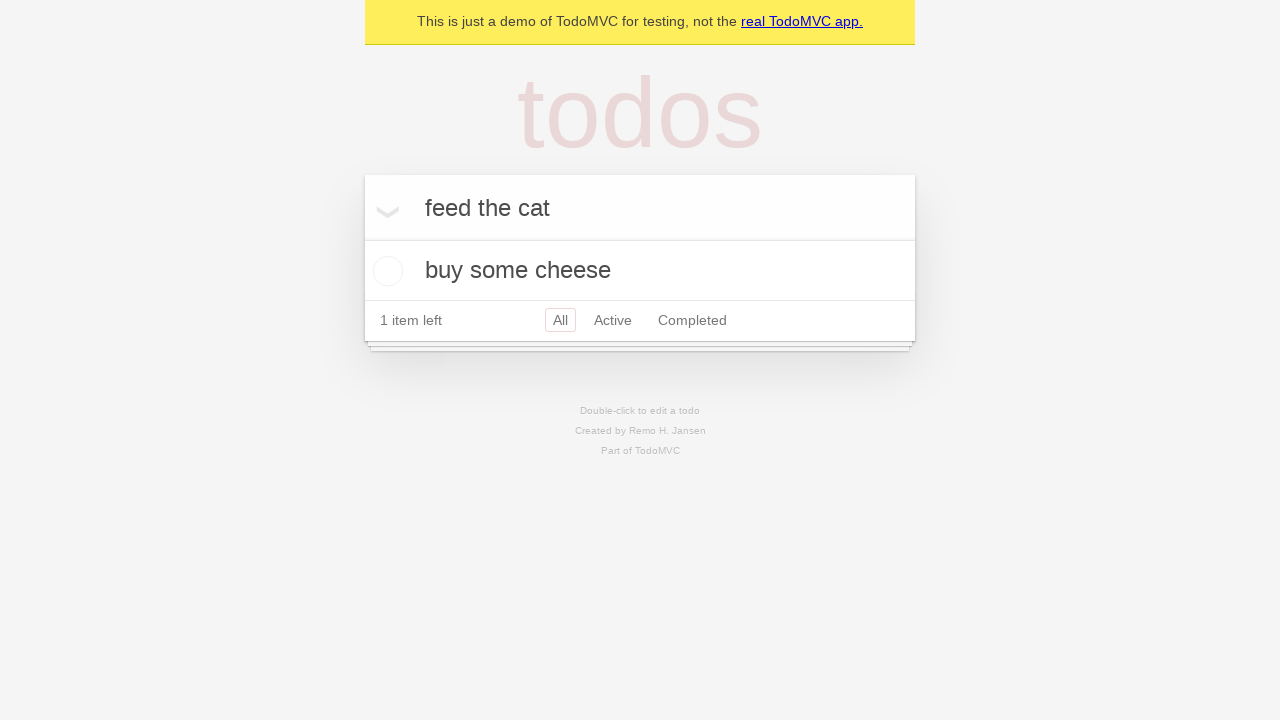

Pressed Enter to add second todo item on internal:attr=[placeholder="What needs to be done?"i]
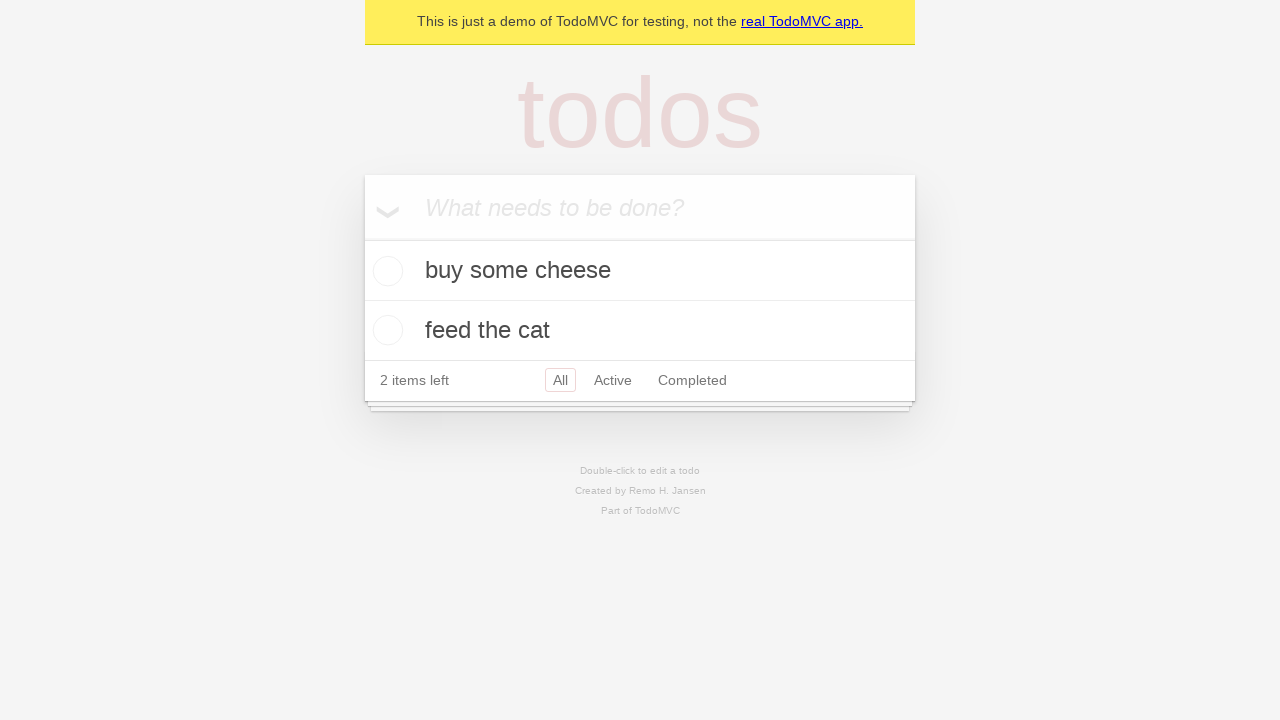

Filled todo input with 'book a doctors appointment' on internal:attr=[placeholder="What needs to be done?"i]
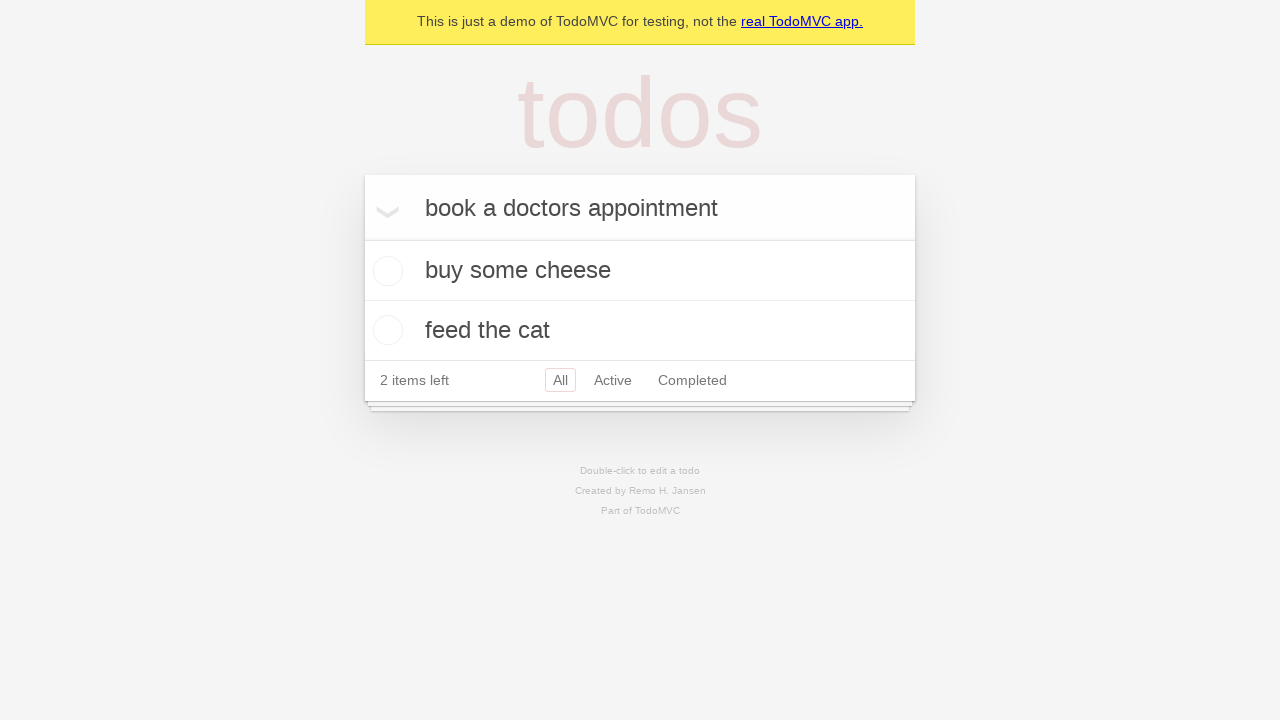

Pressed Enter to add third todo item on internal:attr=[placeholder="What needs to be done?"i]
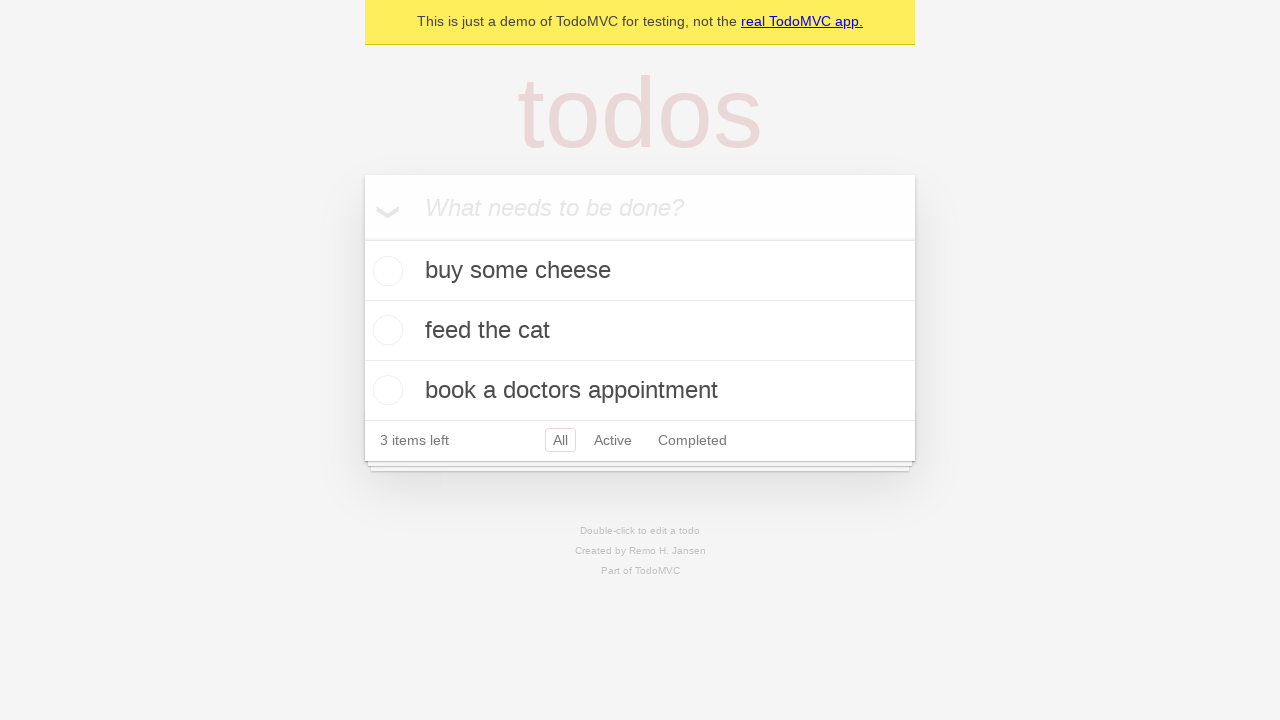

Checked the second todo item 'feed the cat' at (385, 330) on internal:testid=[data-testid="todo-item"s] >> nth=1 >> internal:role=checkbox
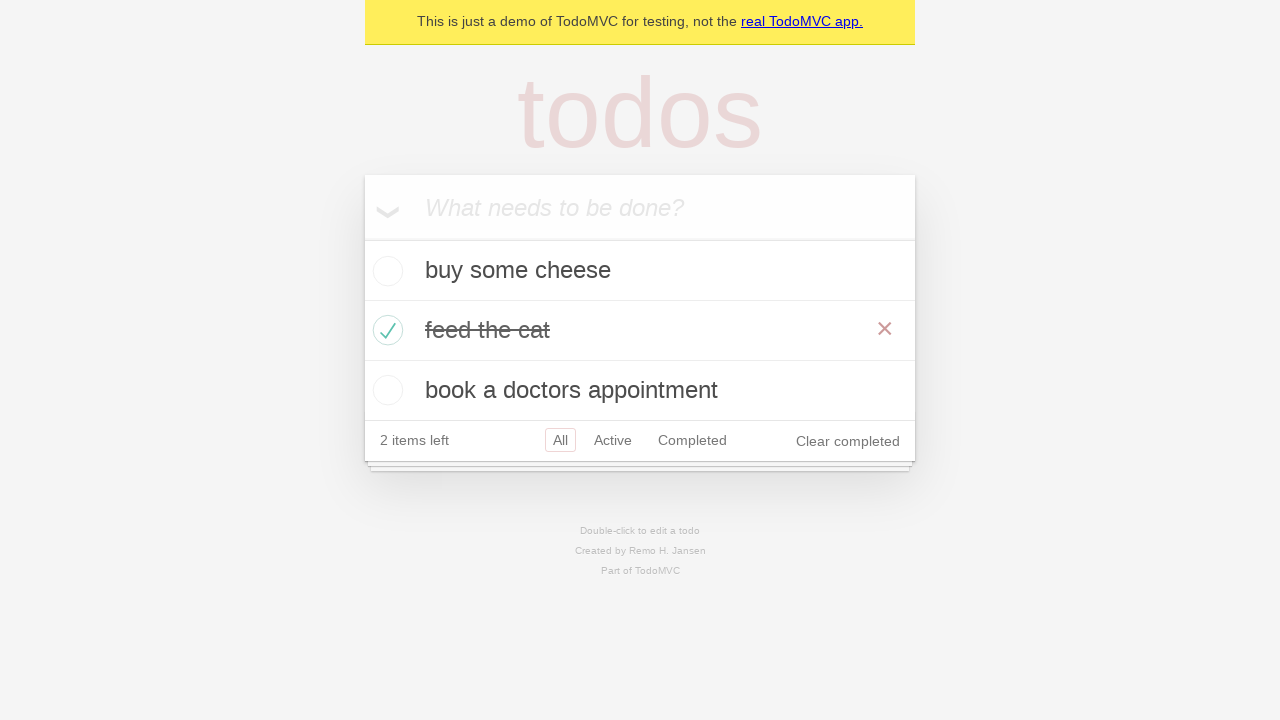

Clicked Active filter to display only active todos at (613, 440) on internal:role=link[name="Active"i]
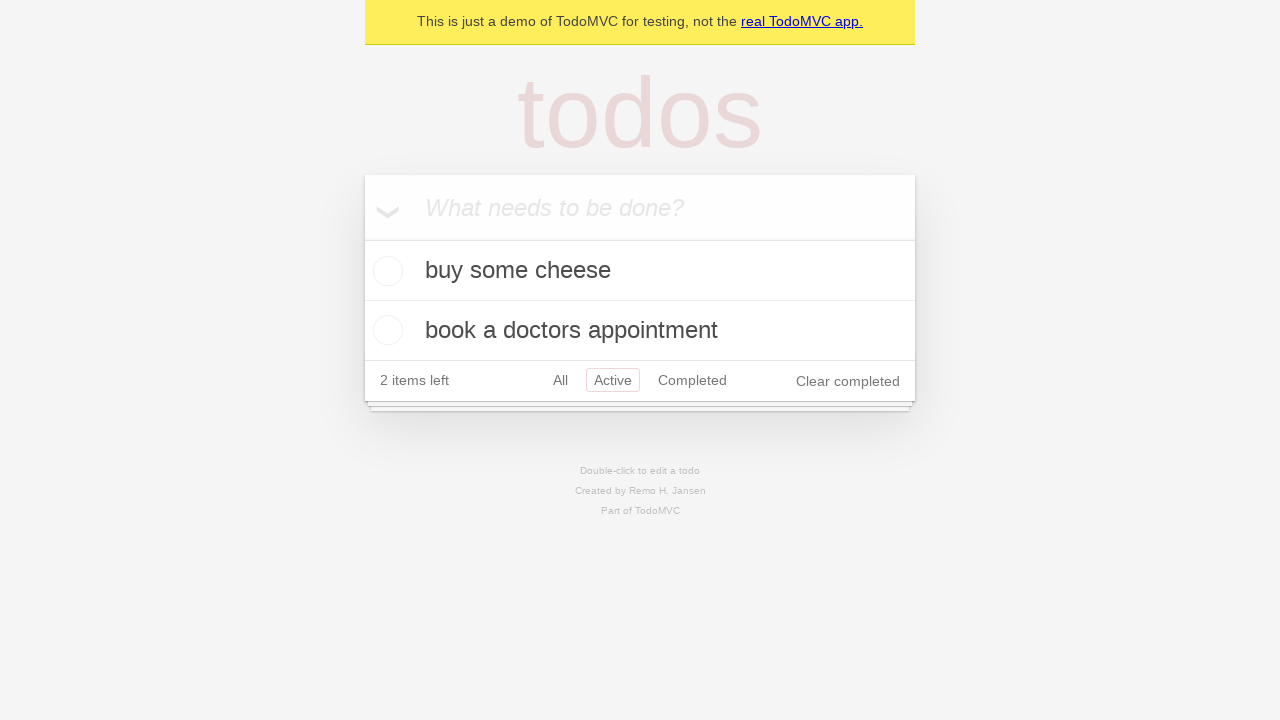

Clicked Completed filter to display only completed todos at (692, 380) on internal:role=link[name="Completed"i]
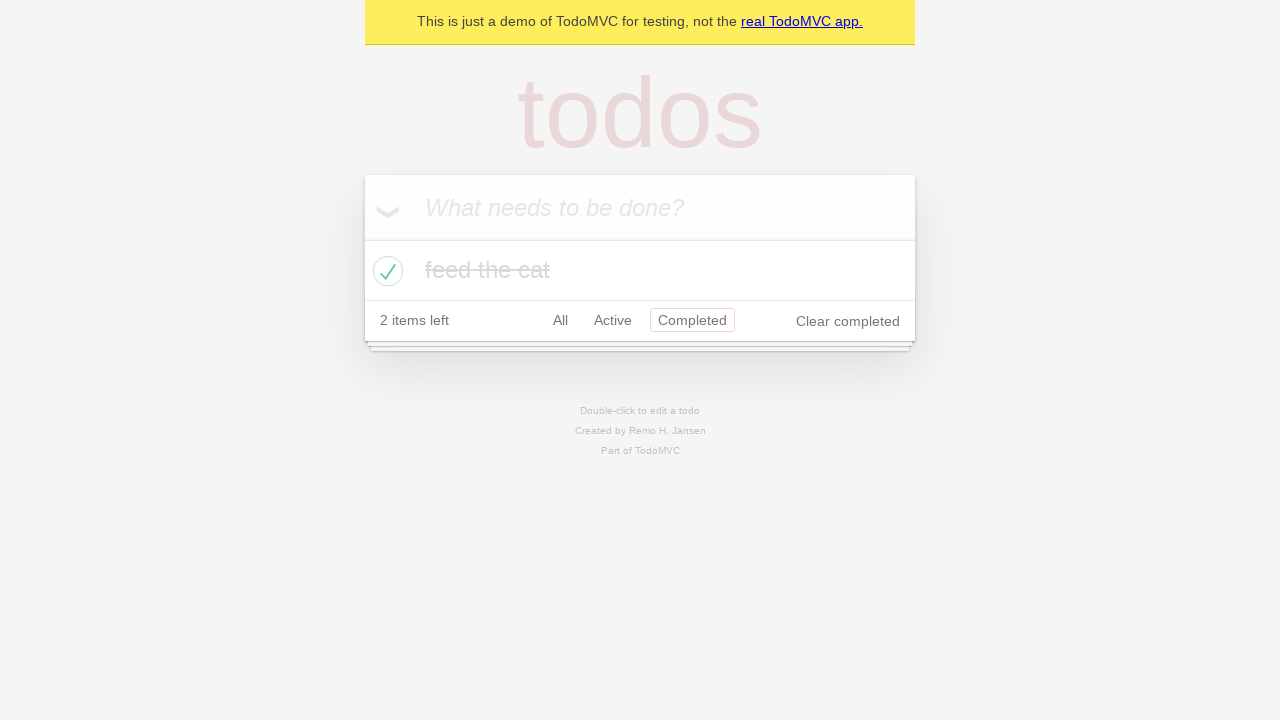

Clicked All filter to display all todo items at (560, 320) on internal:role=link[name="All"i]
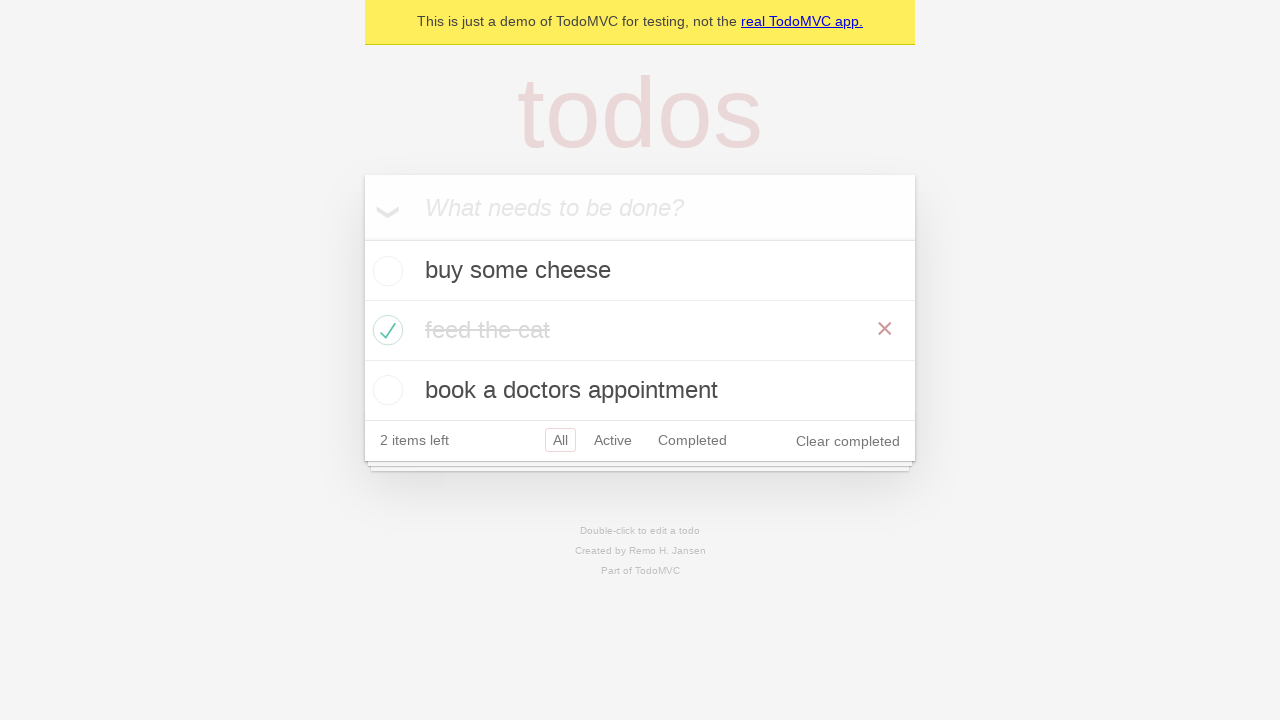

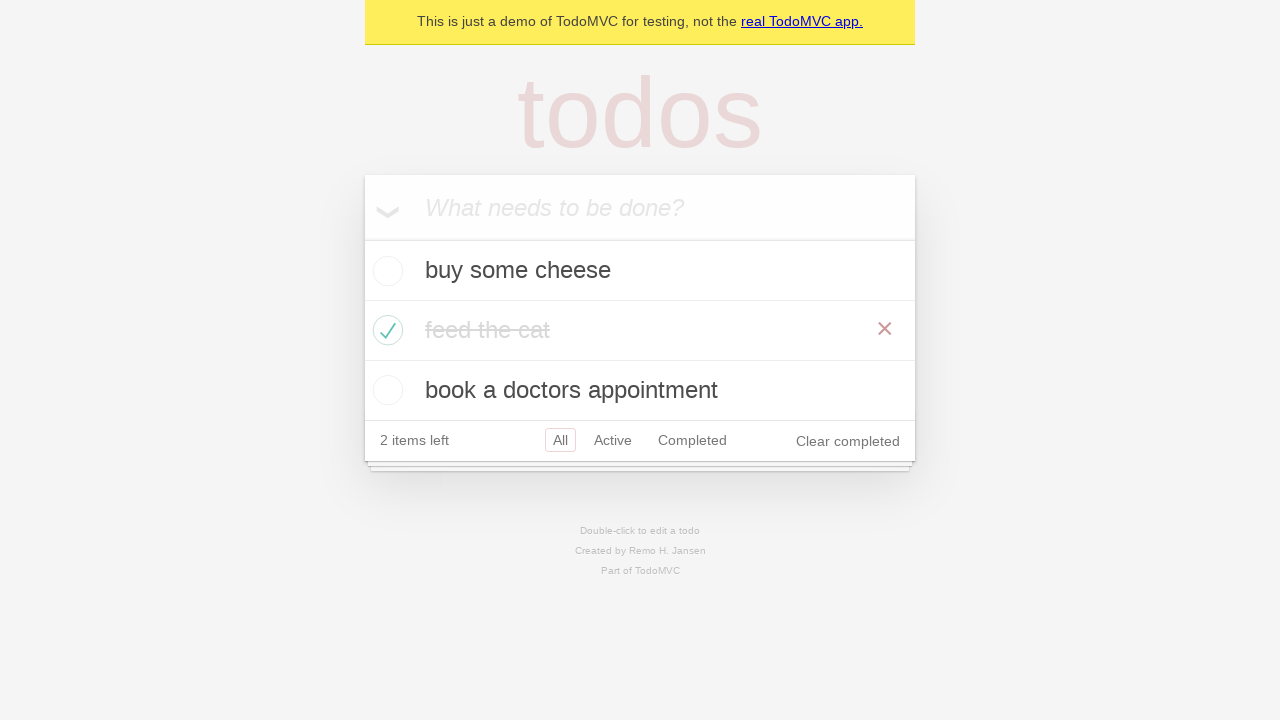